Tests basic navigation by visiting the C language tutorial website homepage, then navigating to the C language tutorial section.

Starting URL: http://c.biancheng.net

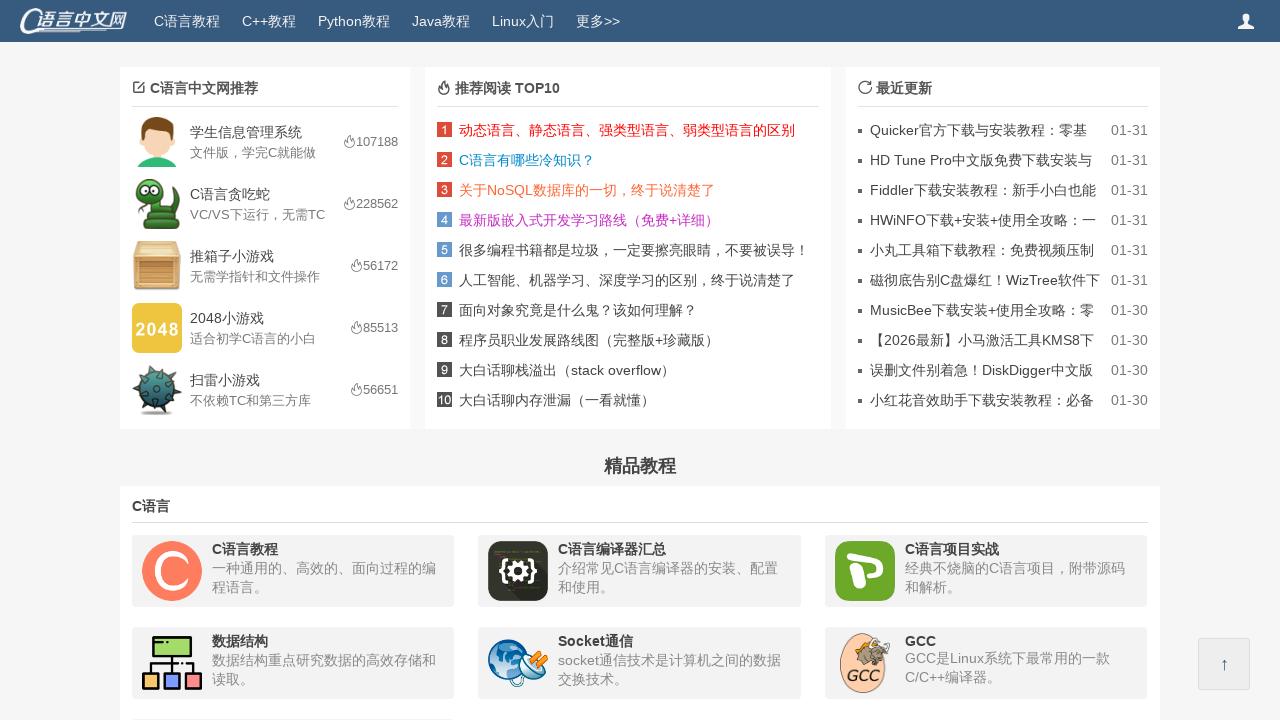

Navigated to C language tutorial section at http://c.biancheng.net/c/
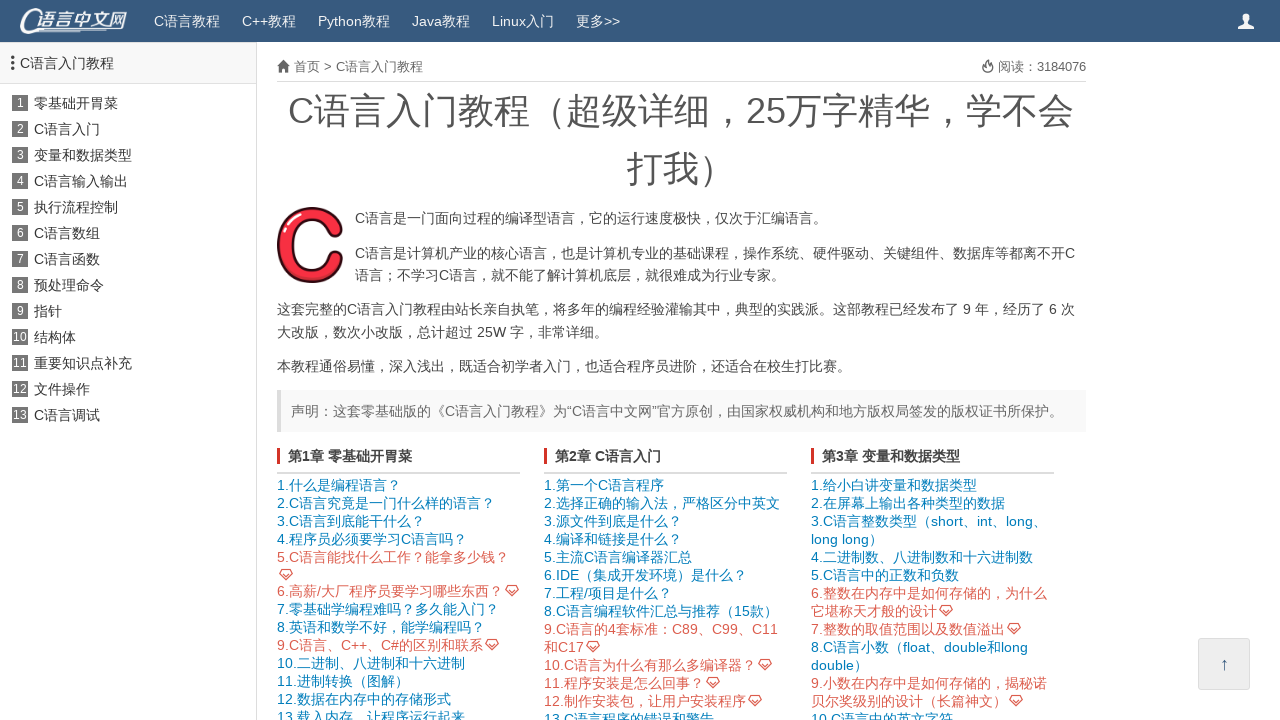

Page loaded and DOM content rendered
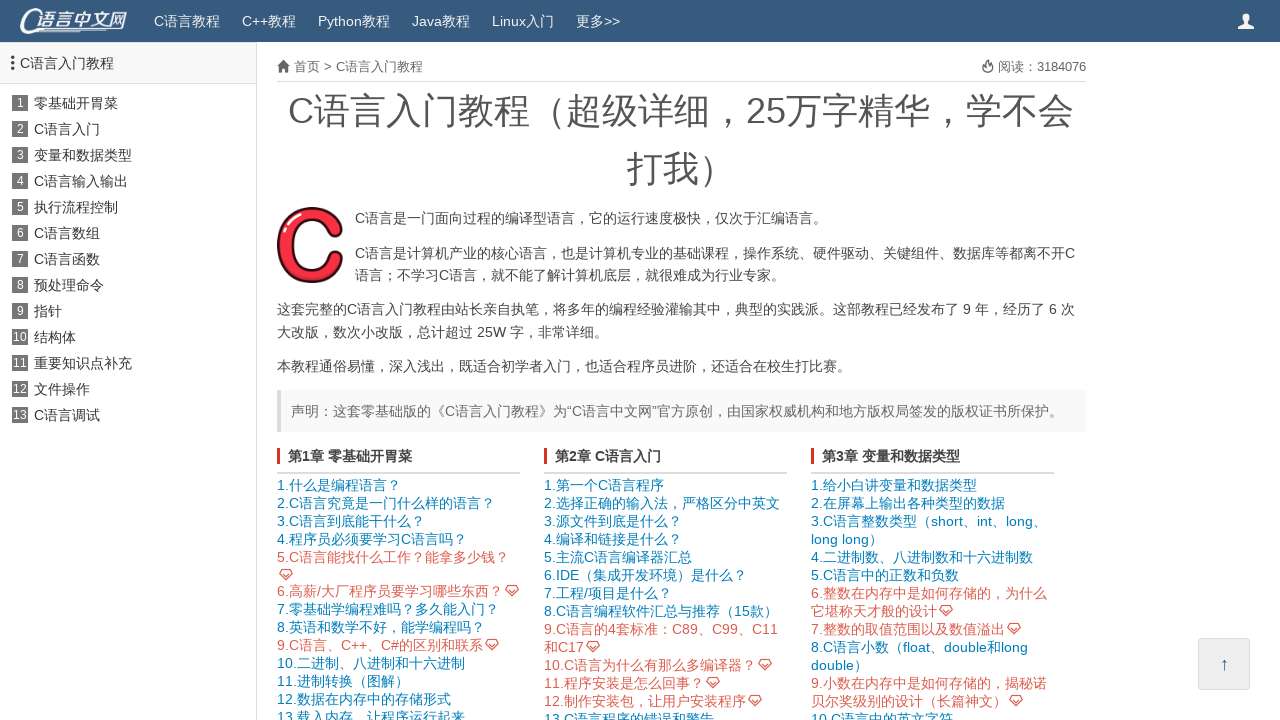

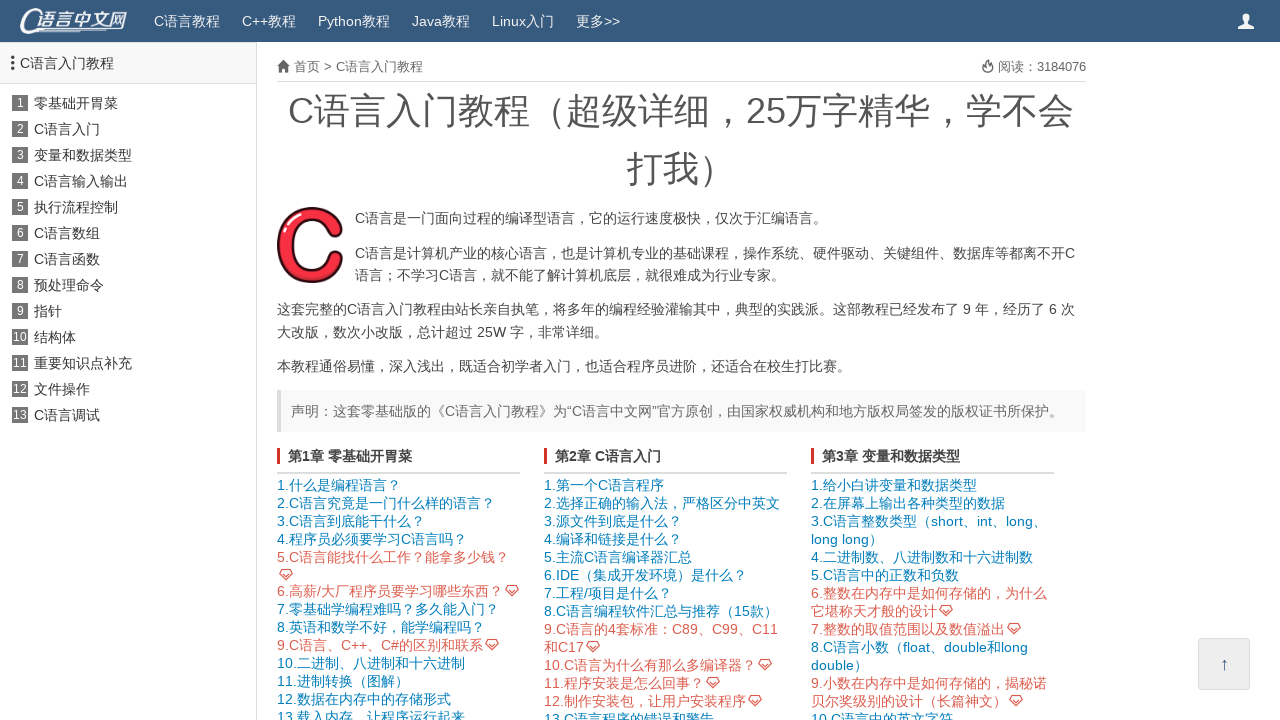